Tests JavaScript prompt alert handling by navigating to the JavaScript Alerts page, triggering a prompt alert, entering text into it, and verifying the result message.

Starting URL: https://the-internet.herokuapp.com/

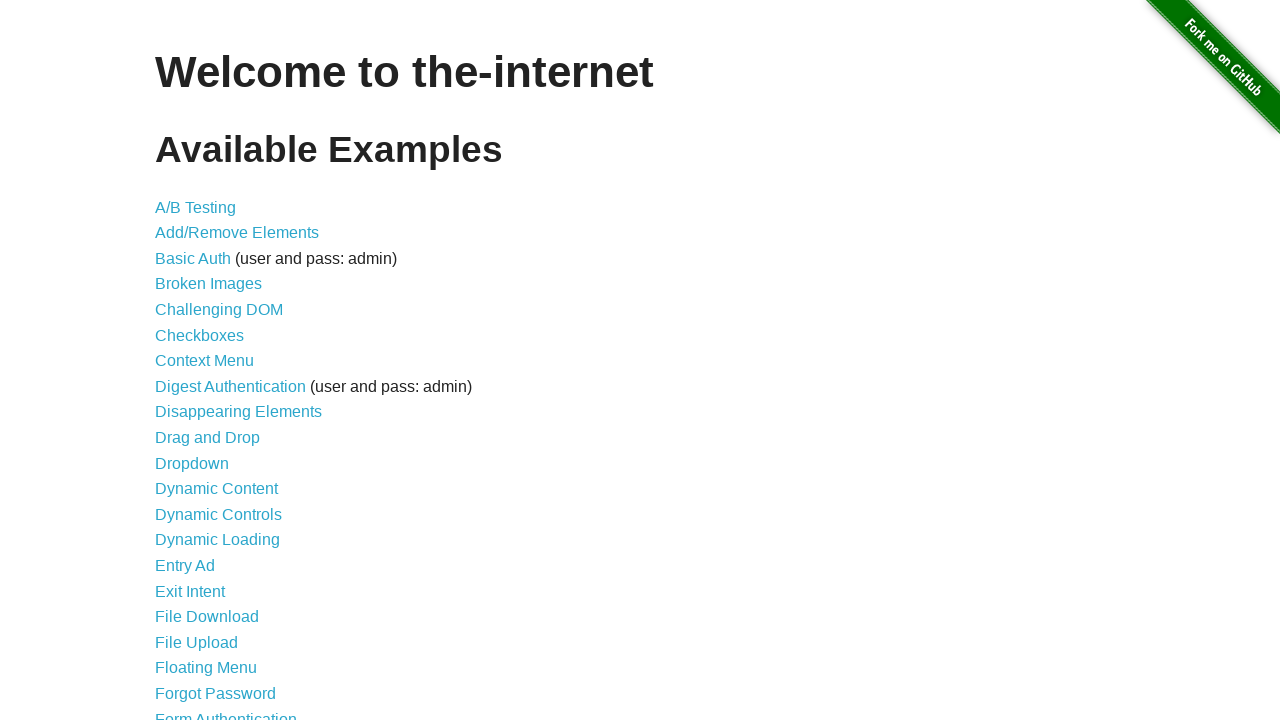

Clicked on JavaScript Alerts link at (214, 361) on xpath=//a[contains(text(), 'JavaScript Alerts')]
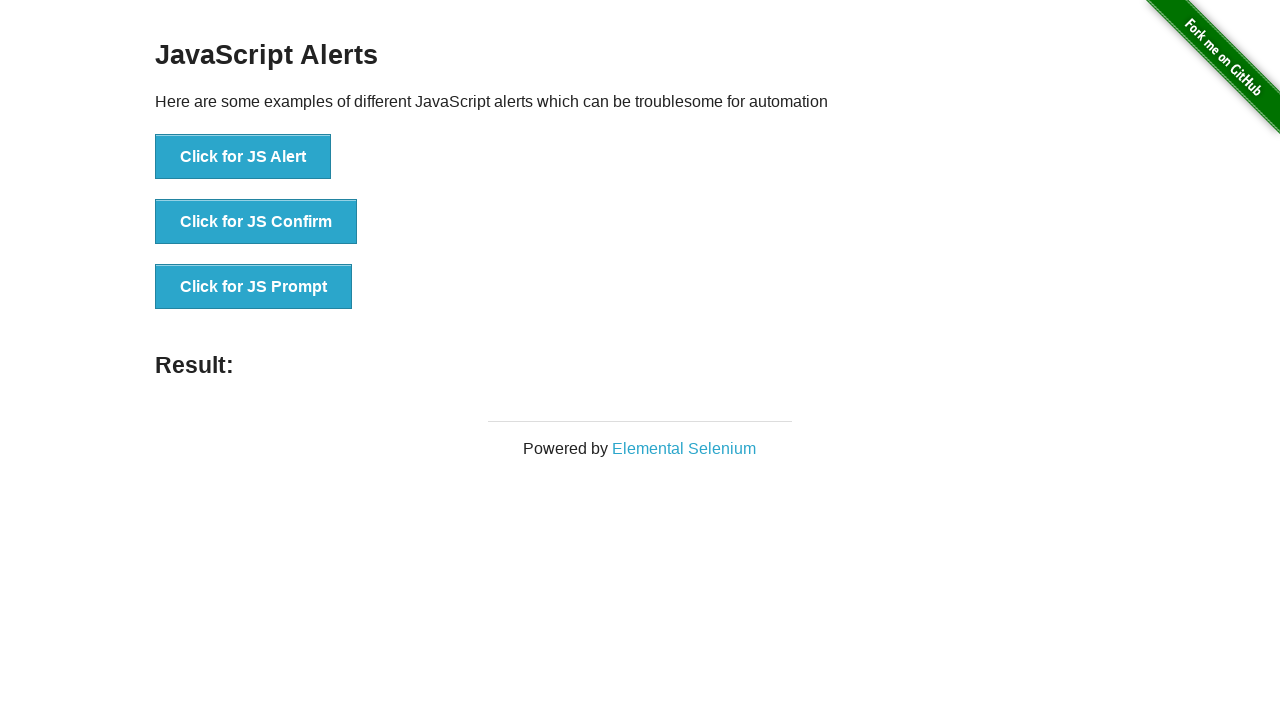

Set up dialog handler to accept prompt with text 'Amit Sharma'
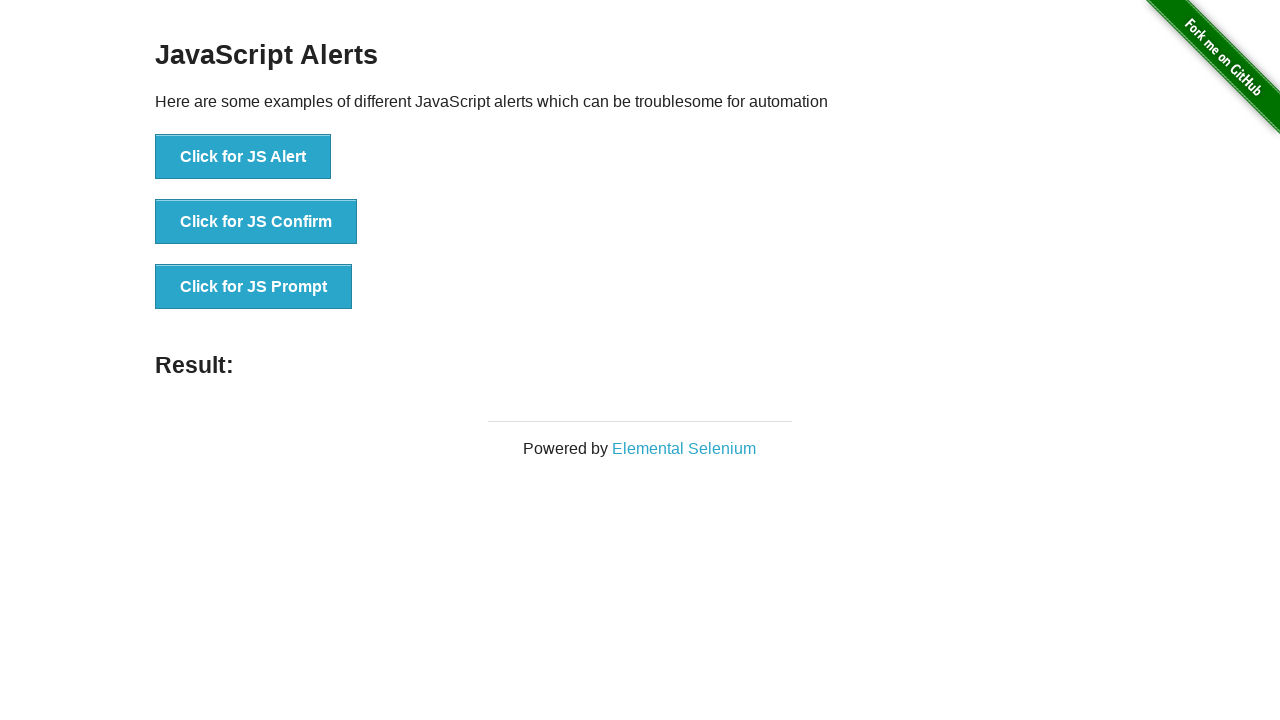

Clicked JS Prompt button to trigger the alert at (254, 287) on xpath=//button[@onclick = 'jsPrompt()']
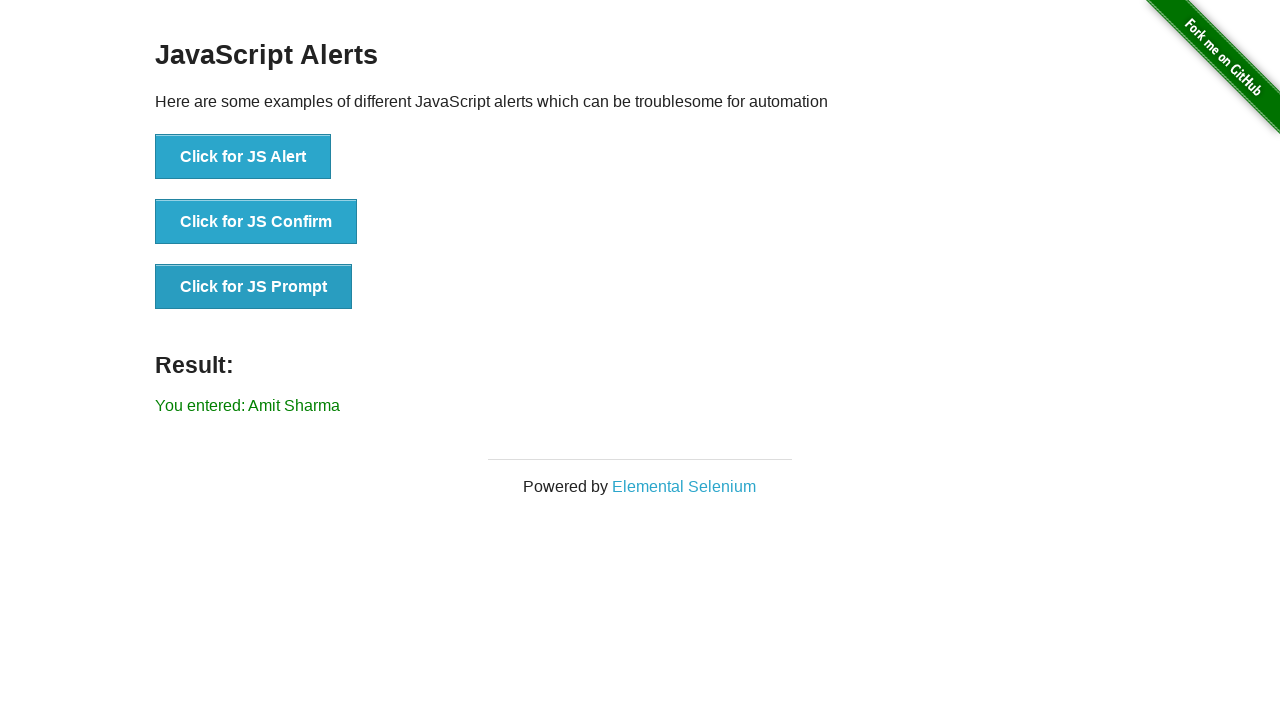

Result message element loaded after prompt was handled
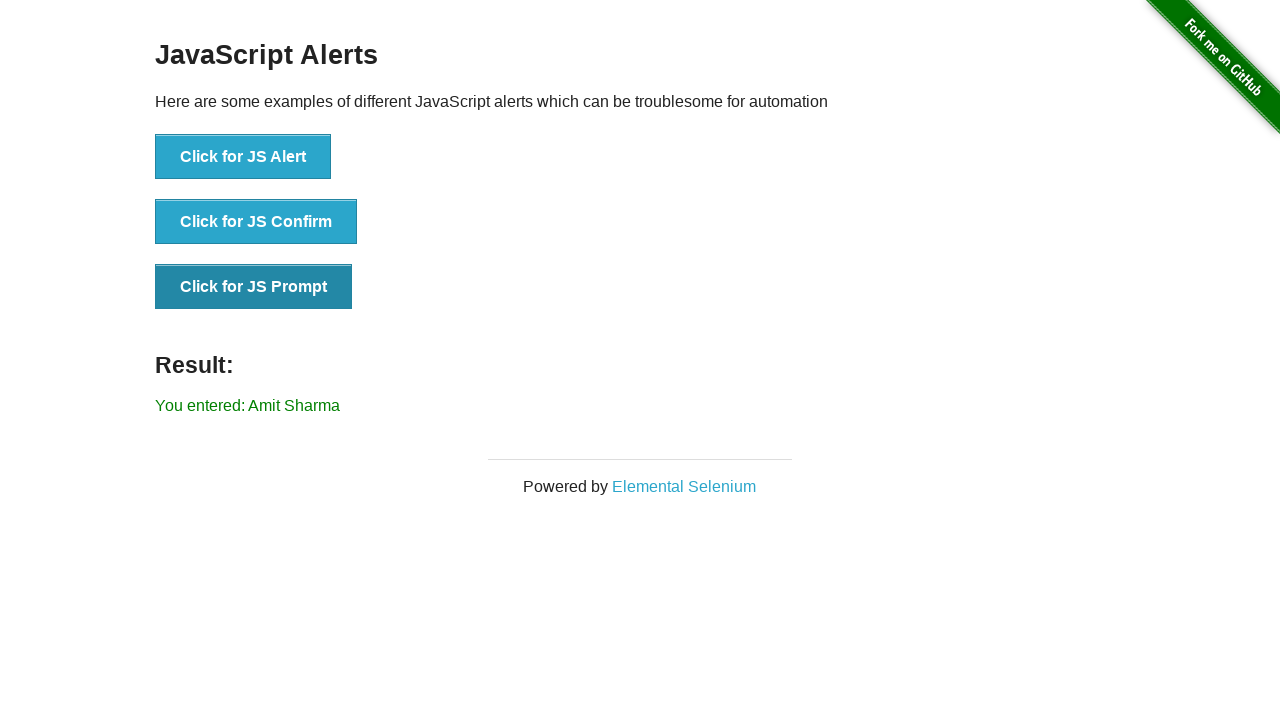

Retrieved result text: You entered: Amit Sharma
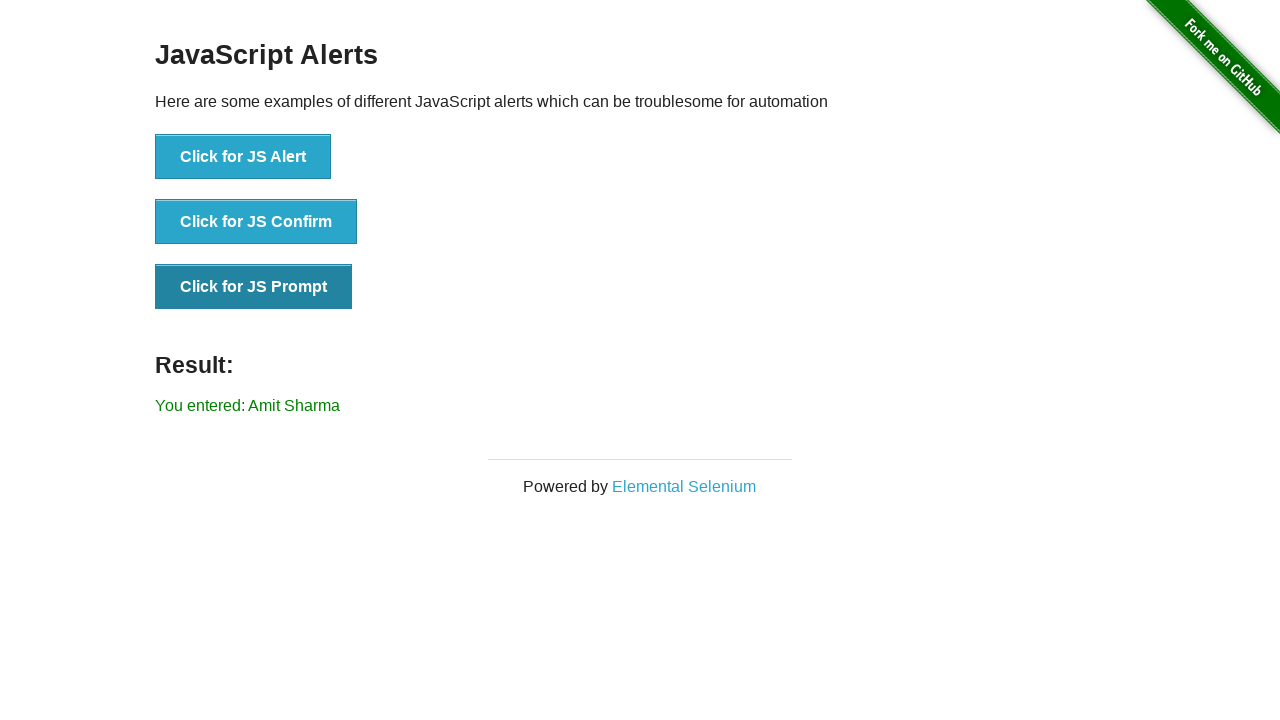

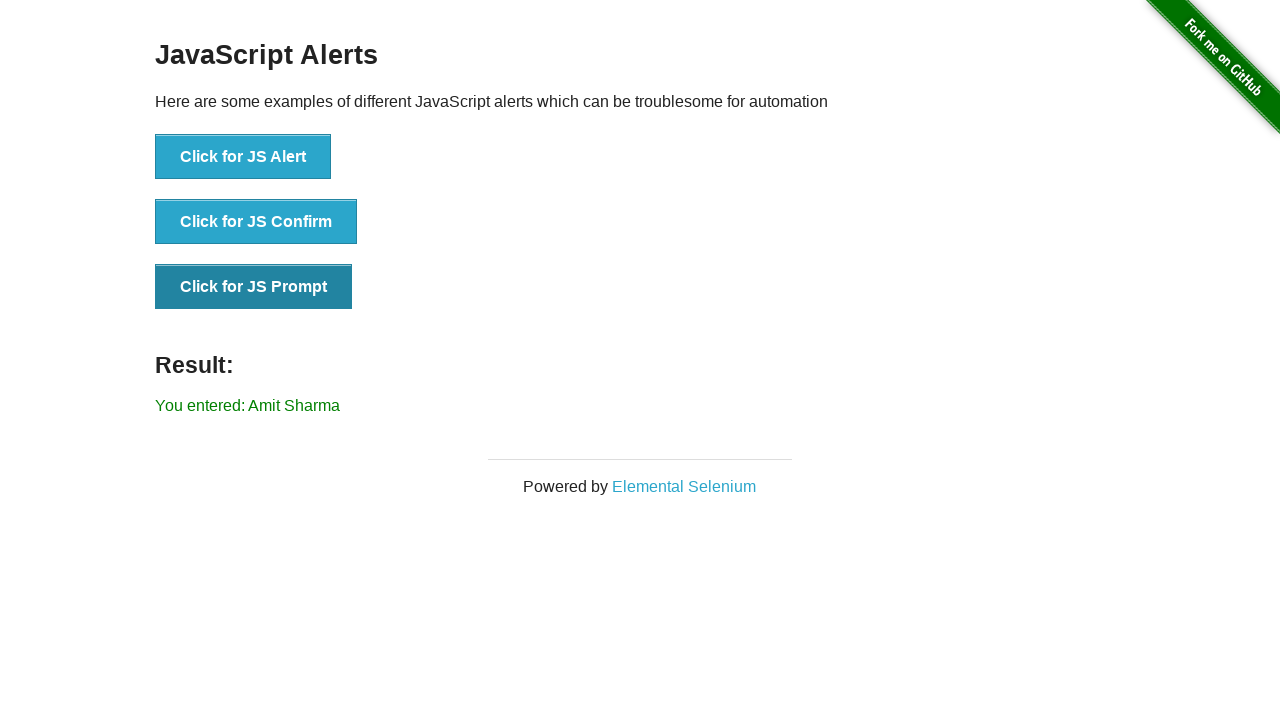